Tests a registration form by filling in first name, last name, address fields, selecting gender (Male) and hobby (Cricket), then clears the first name field.

Starting URL: https://demo.automationtesting.in/Register.html

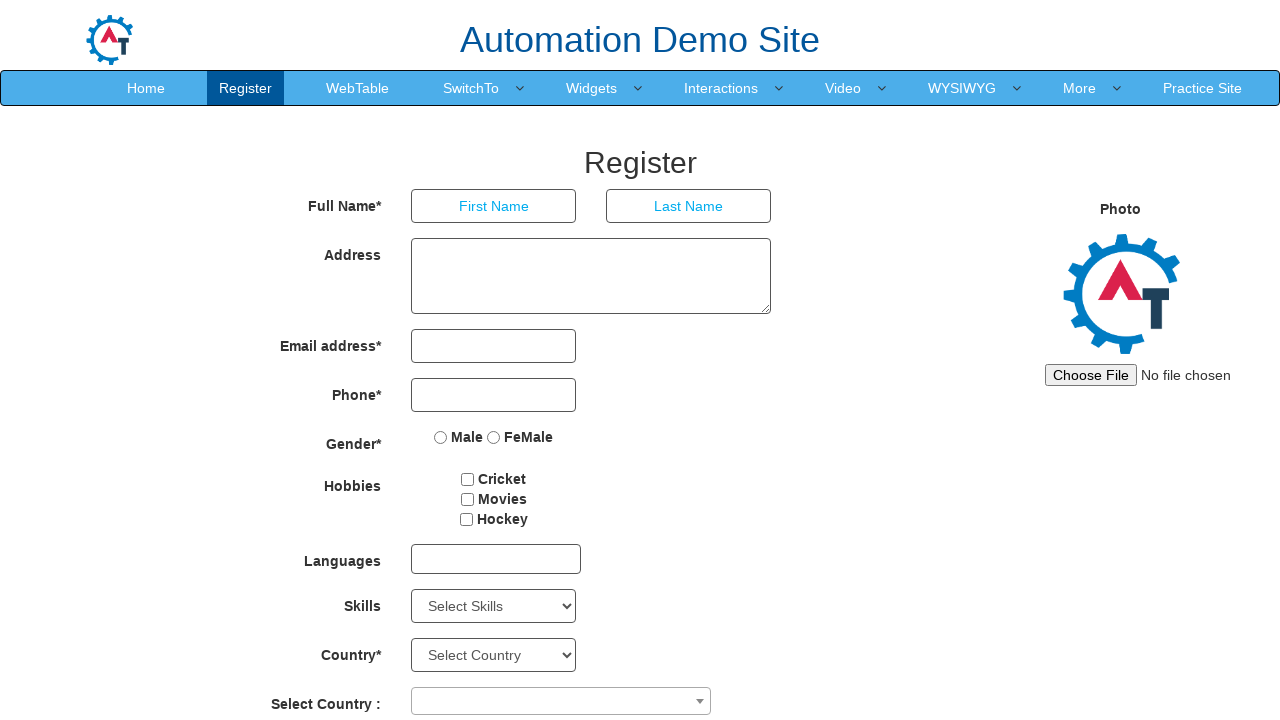

Filled first name field with 'TestName' on input[placeholder='First Name']
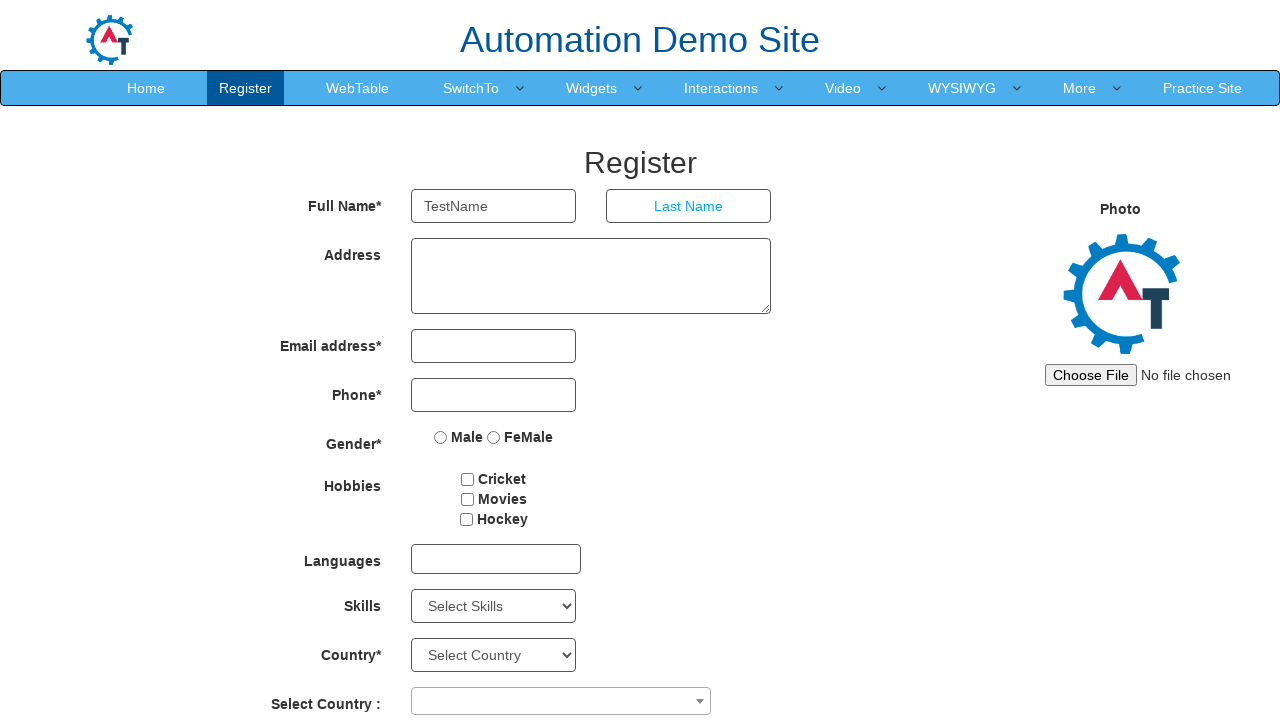

Filled last name field with 'TestLN' on input[placeholder='Last Name']
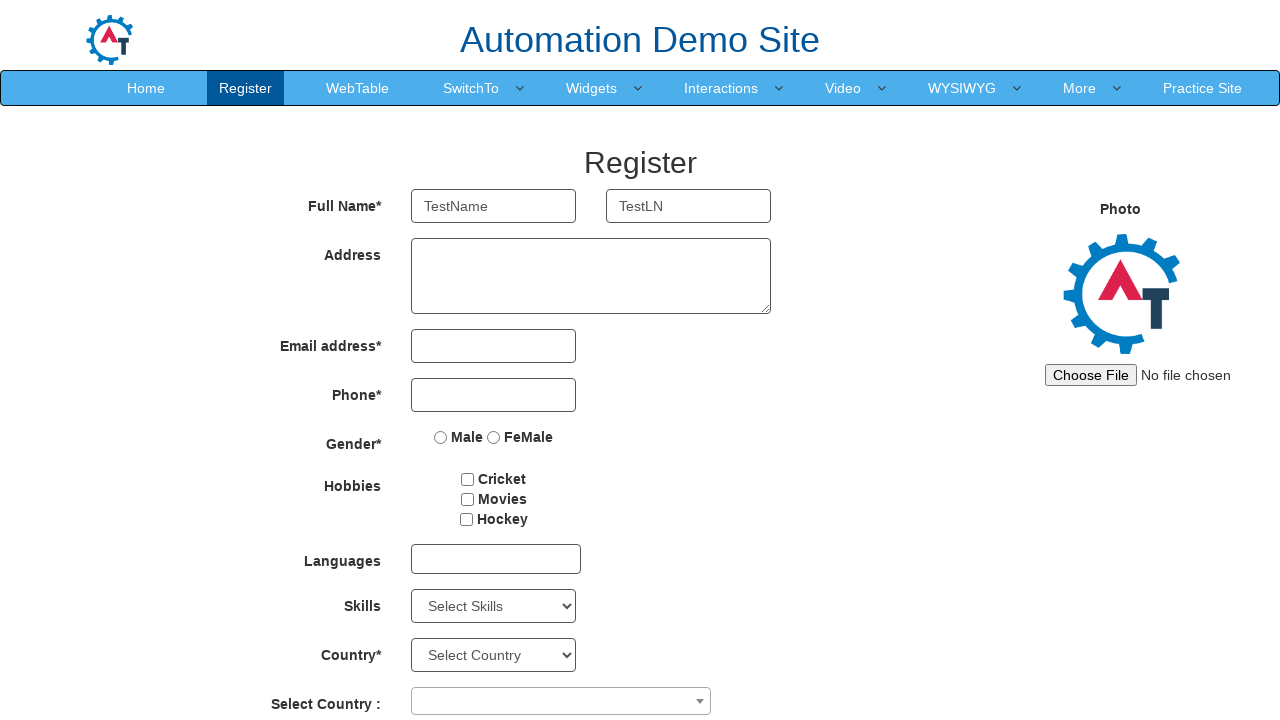

Filled address field with 'Chennai-06' on textarea[ng-model='Adress']
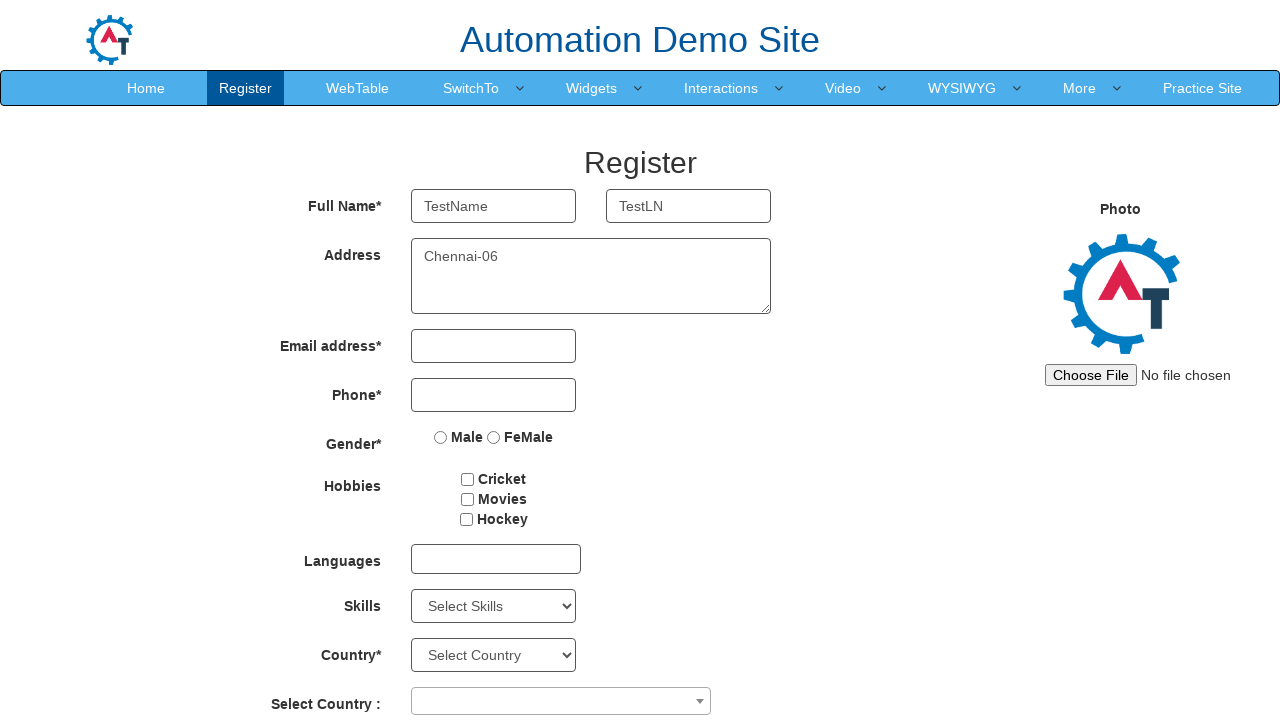

Selected Male gender radio button at (441, 437) on input[value='Male']
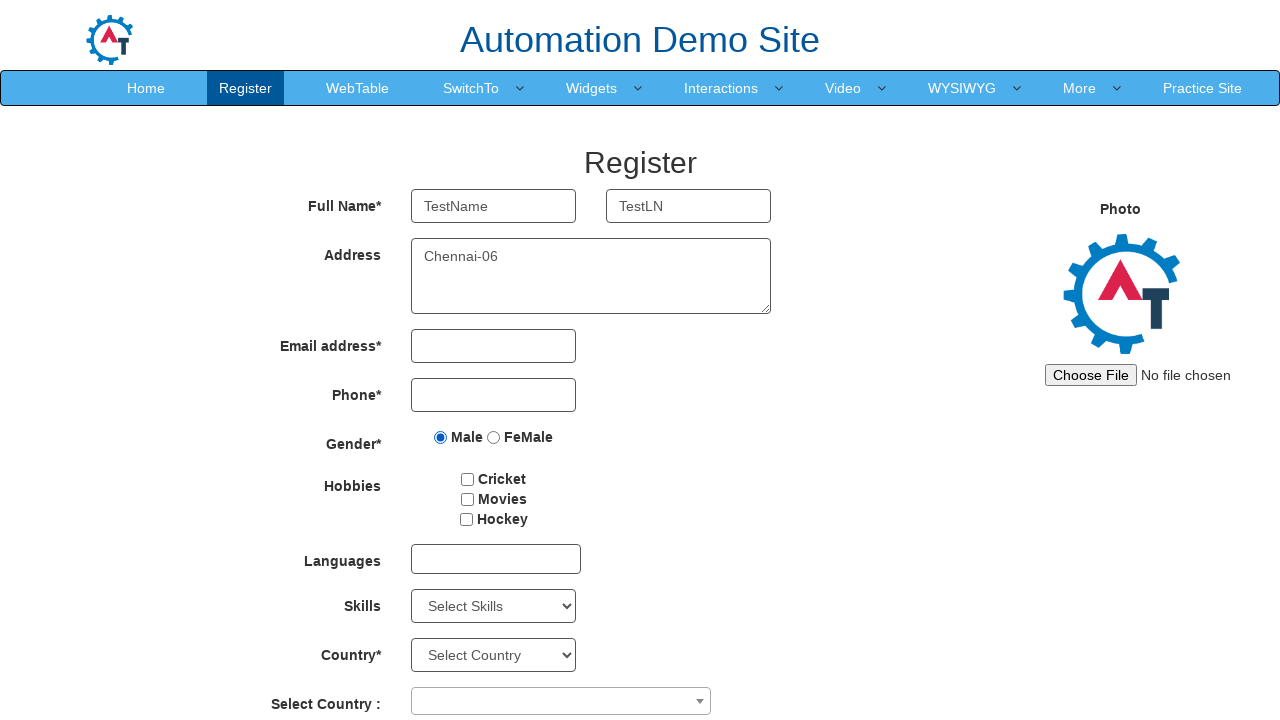

Selected Cricket hobby checkbox at (468, 479) on input[value='Cricket']
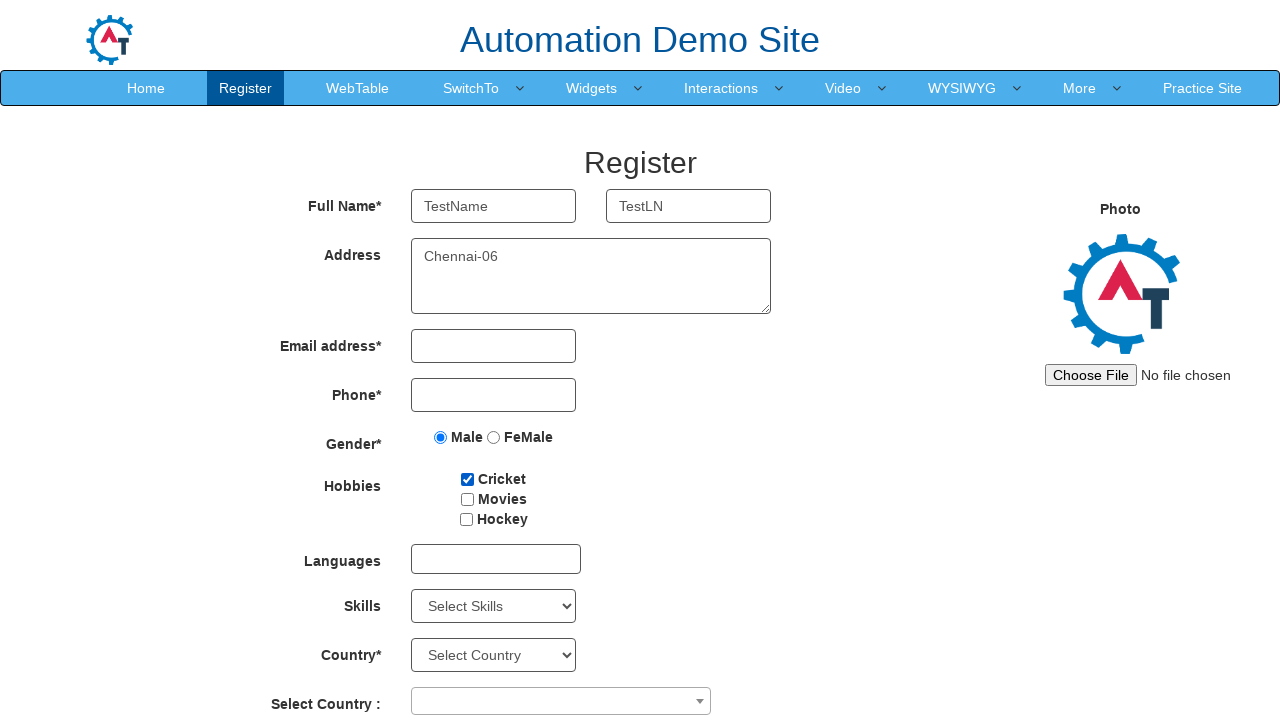

Cleared first name field on input[placeholder='First Name']
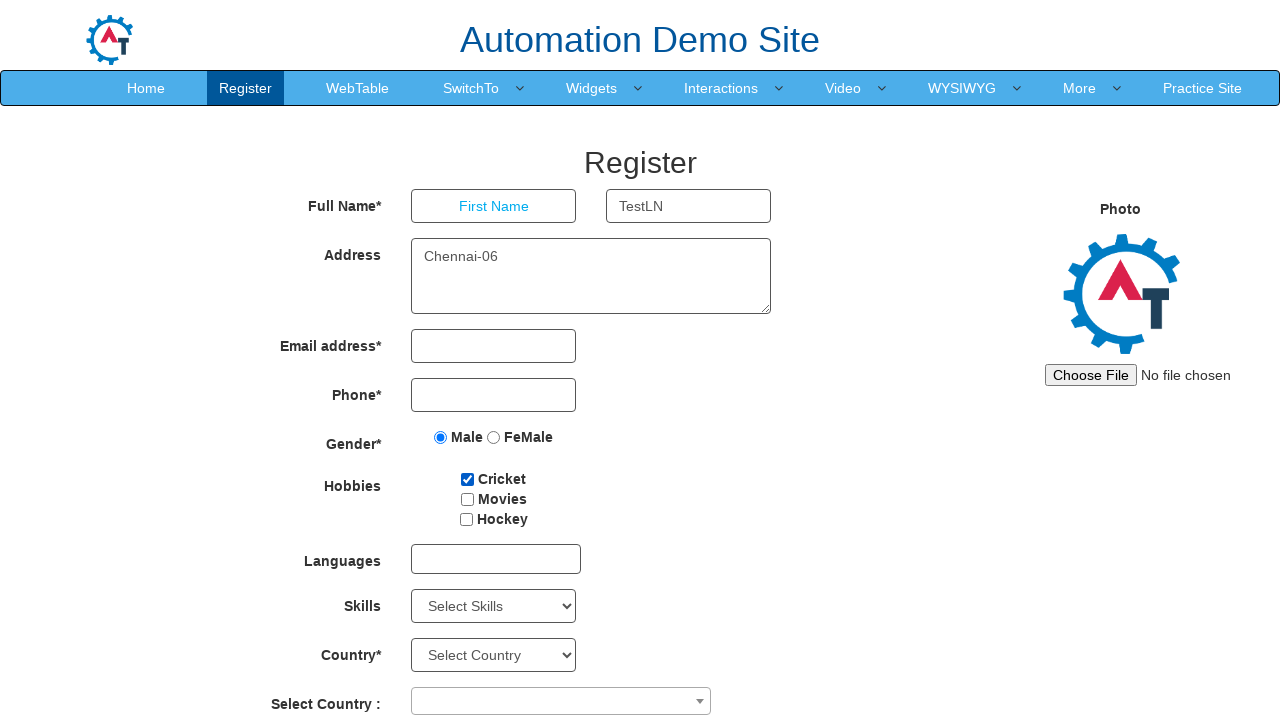

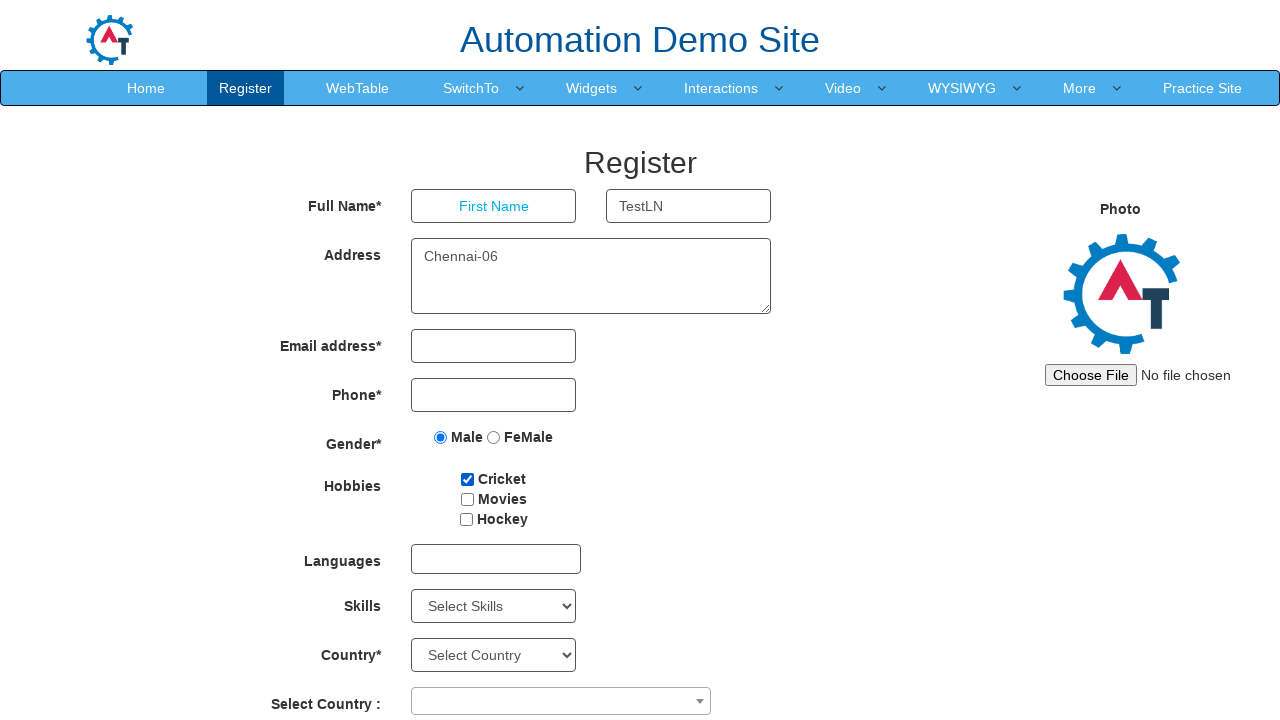